Tests dynamic control functionality by toggling the enabled state of an input field and verifying the change

Starting URL: https://v1.training-support.net/selenium/dynamic-controls

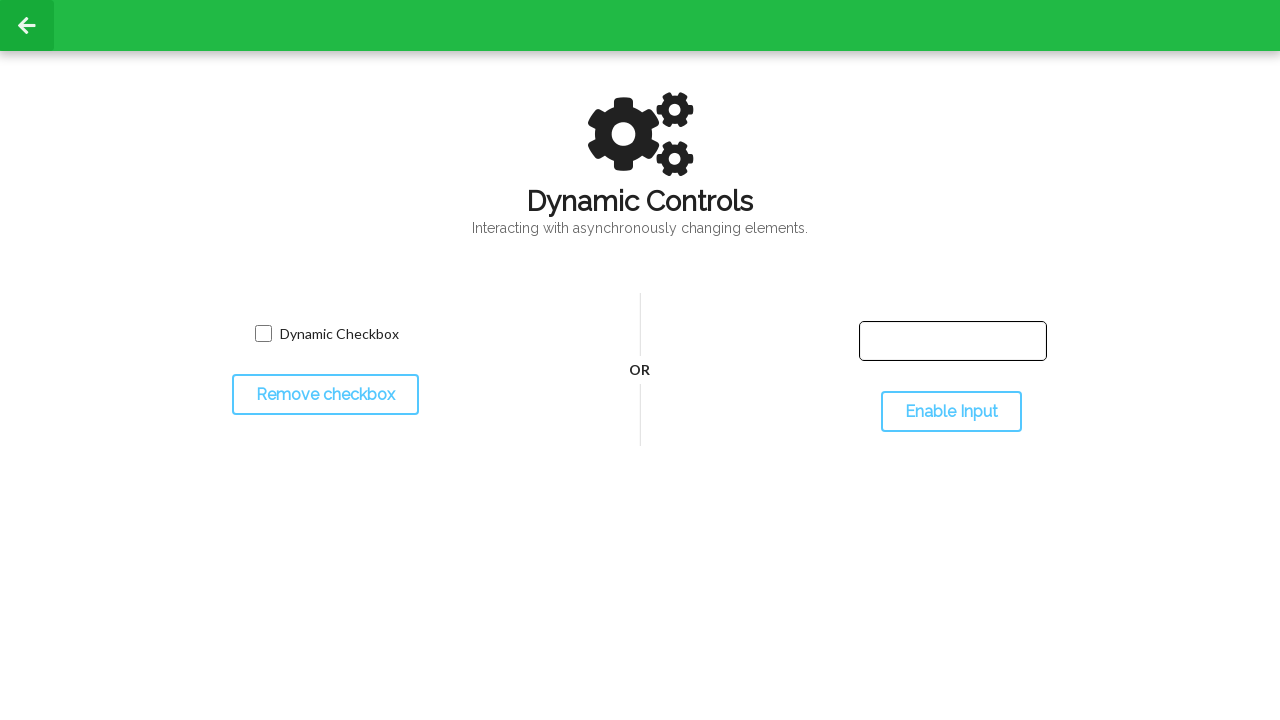

Located the text input field
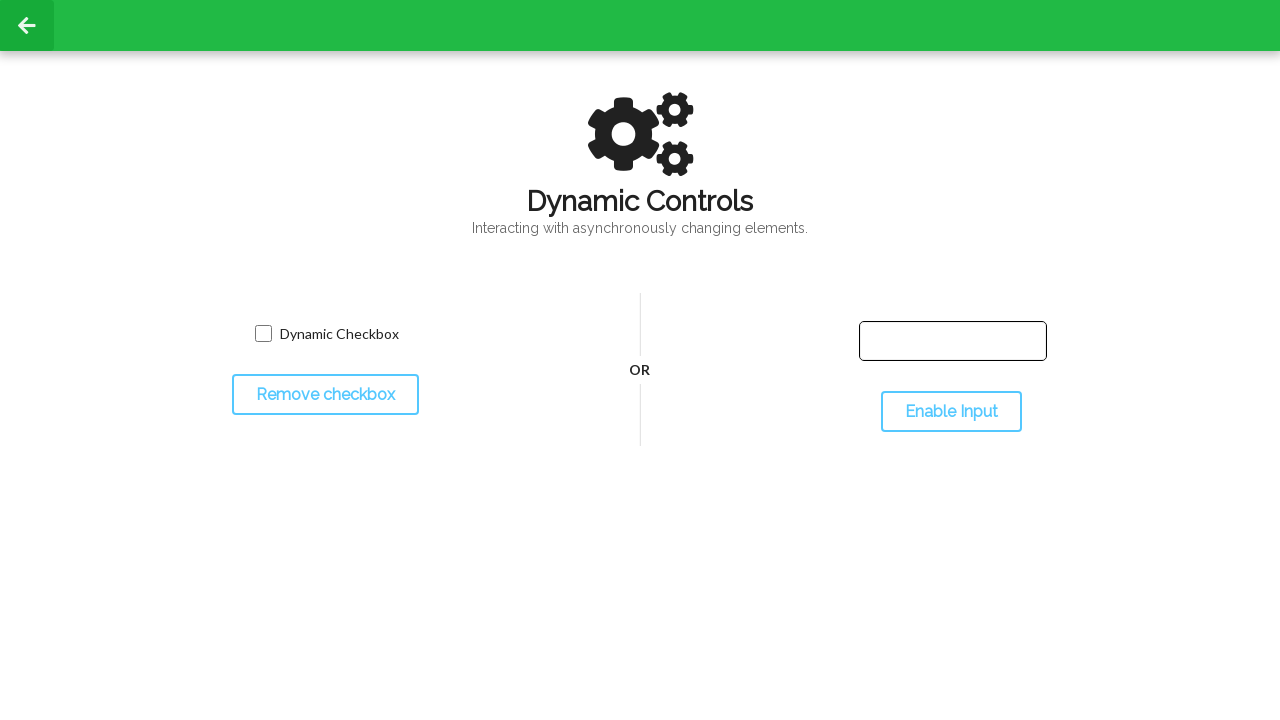

Checked initial enabled state of input field
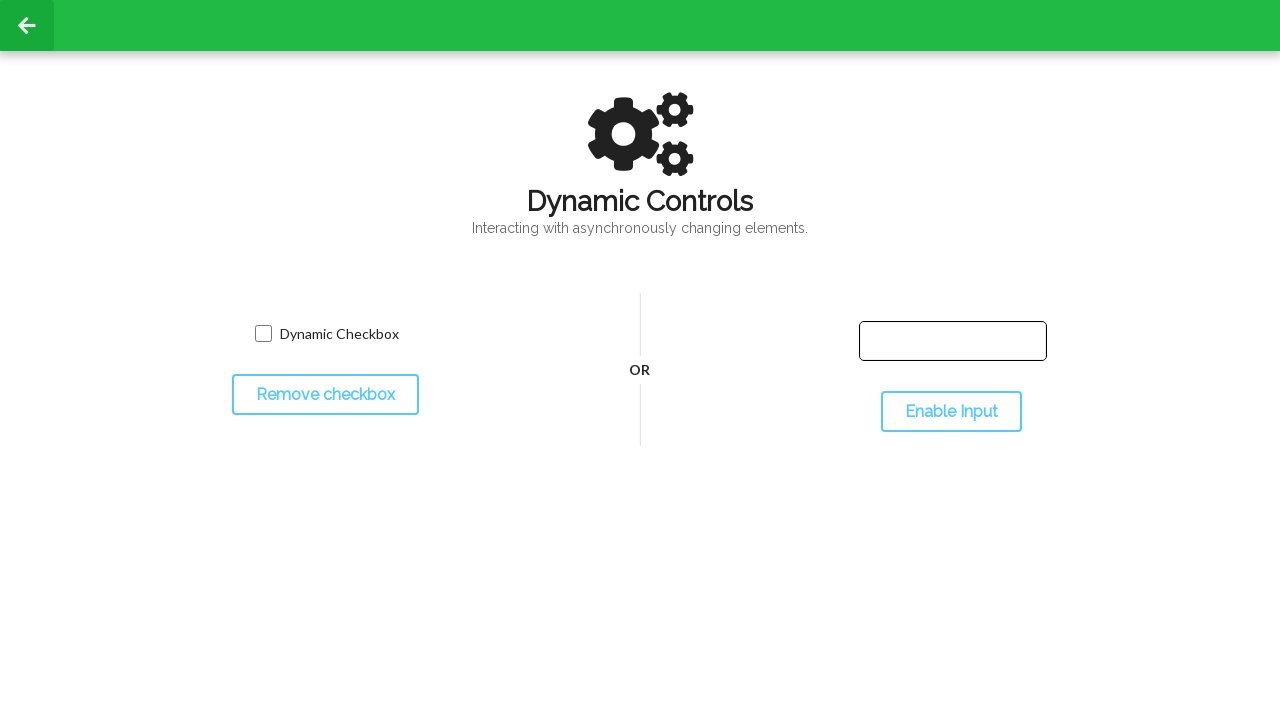

Clicked the toggle button to change input field enabled state at (951, 412) on #toggleInput
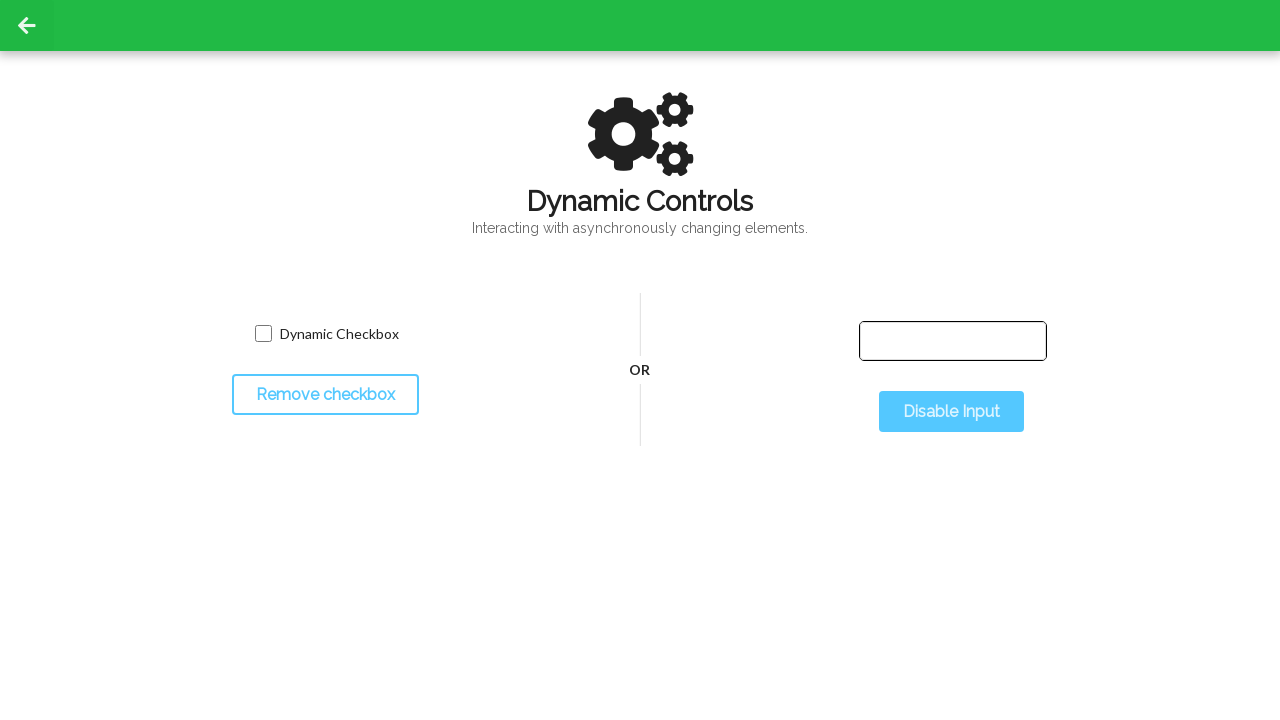

Verified the changed enabled state of input field after toggle
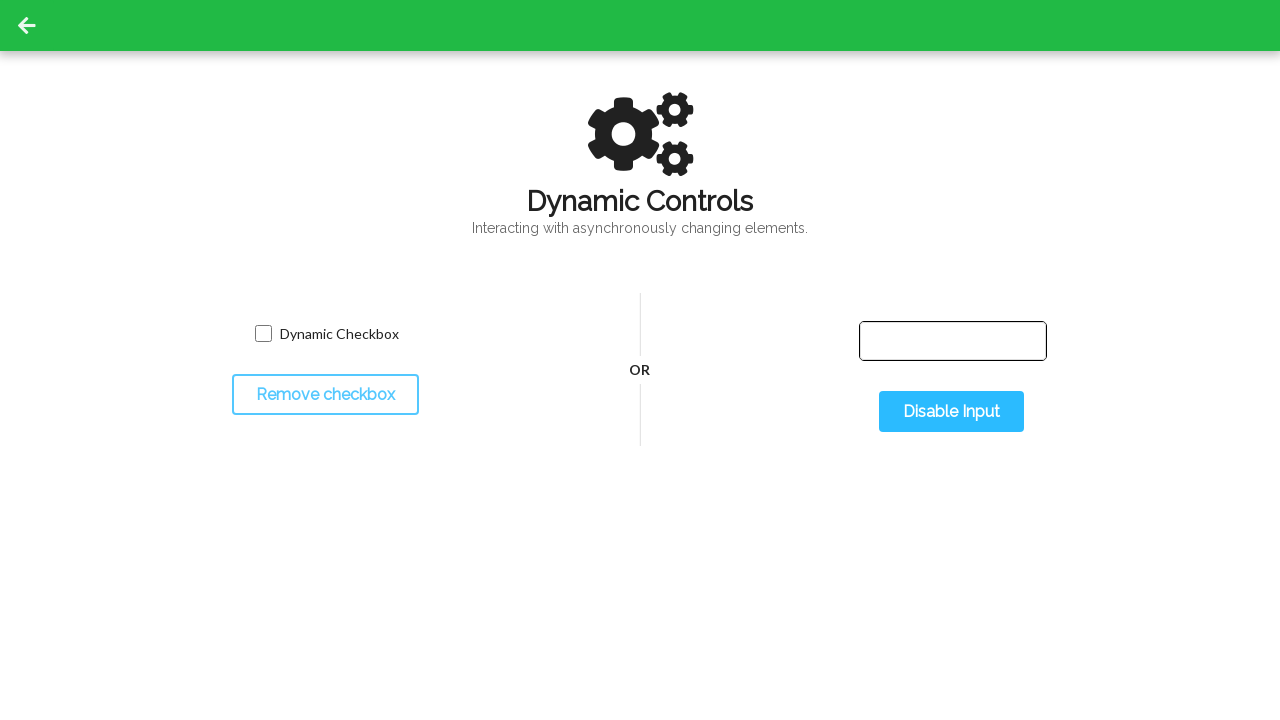

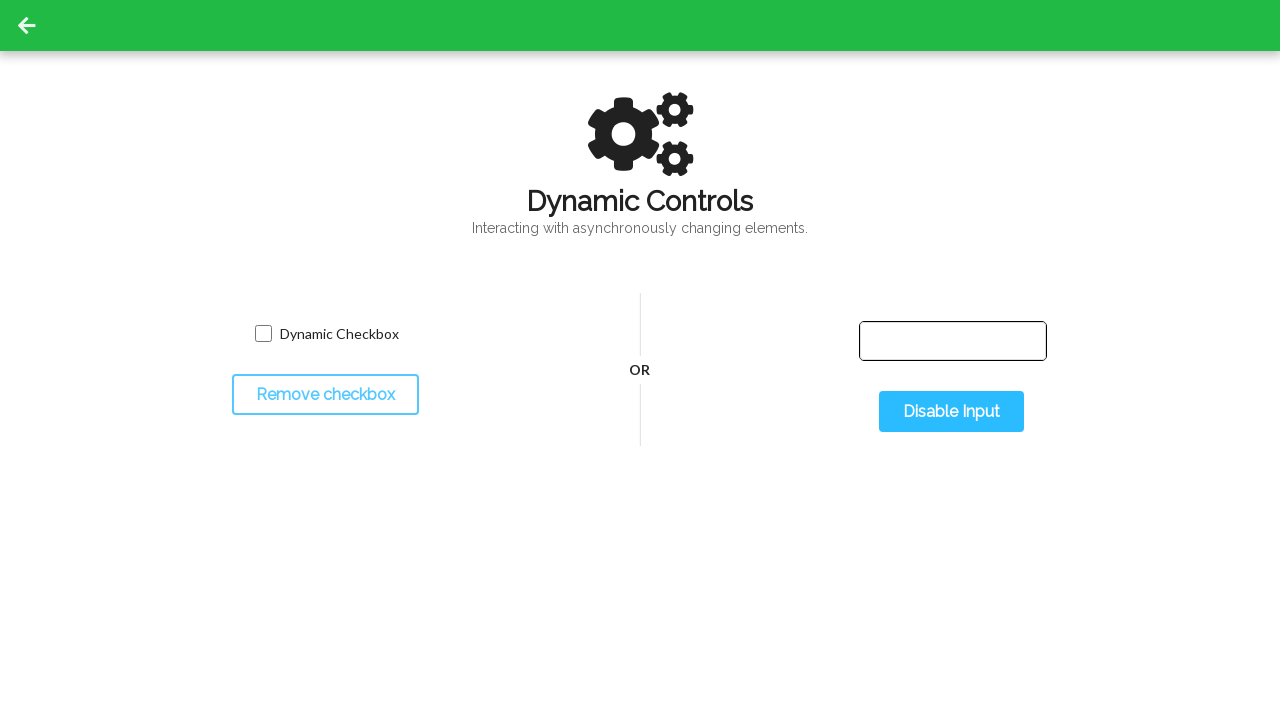